Tests adding multiple items to the shopping cart

Starting URL: https://www.saucedemo.com/

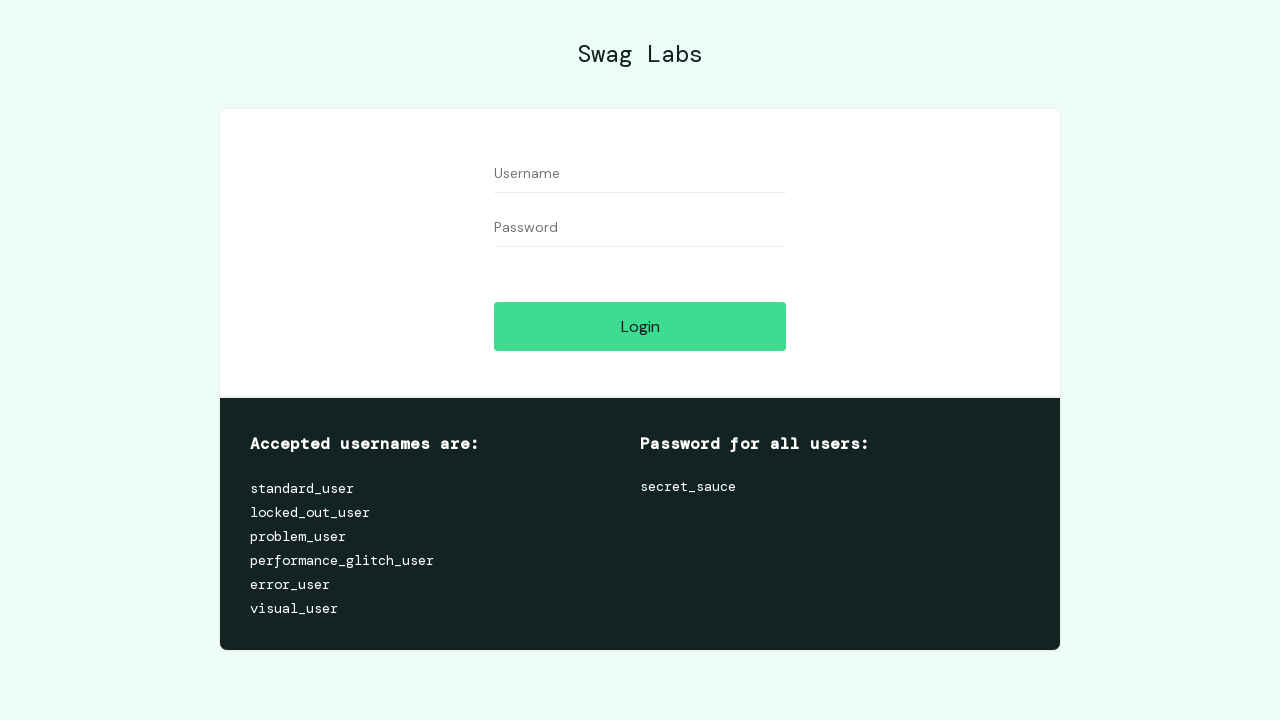

Filled username field with 'standard_user' on #user-name
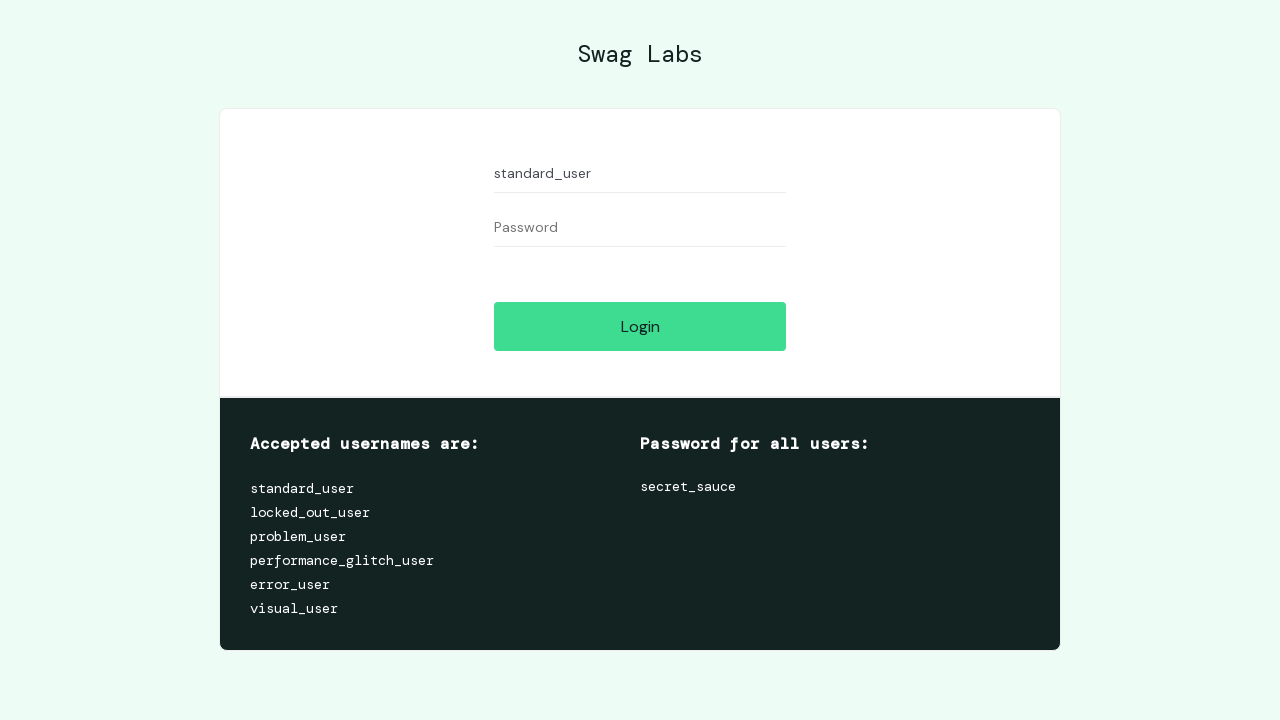

Filled password field with 'secret_sauce' on #password
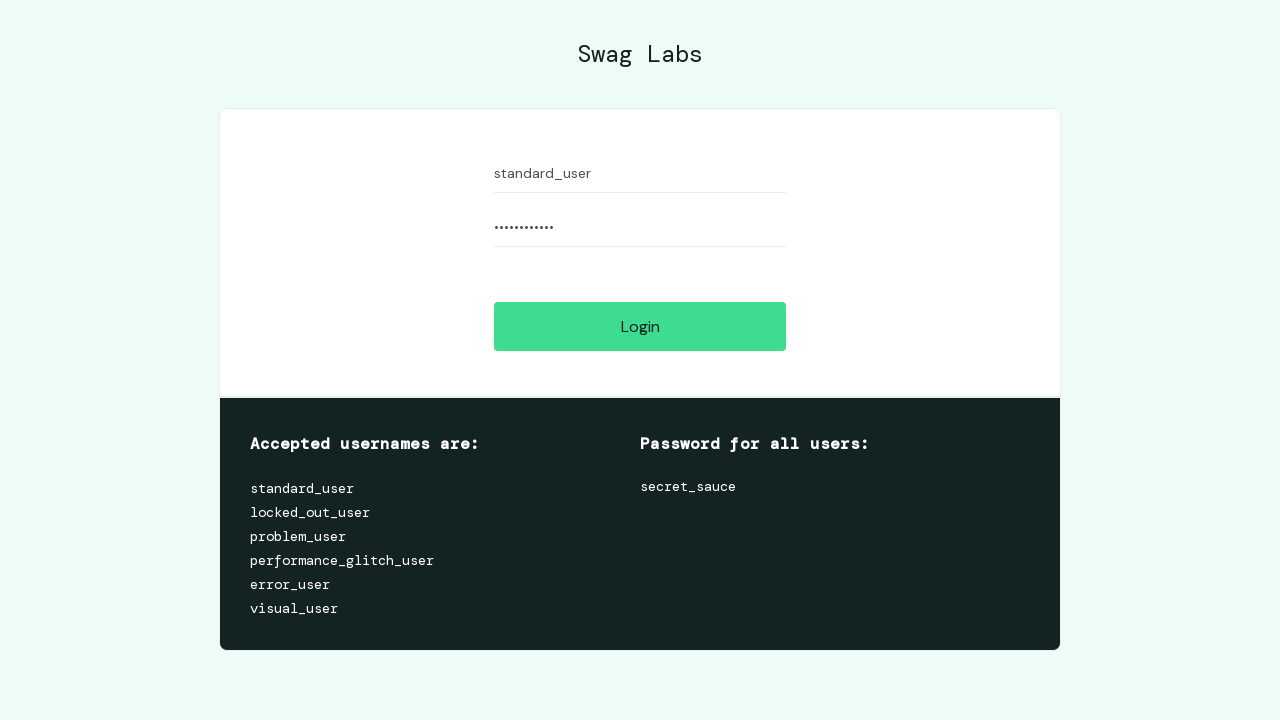

Clicked login button to authenticate at (640, 326) on #login-button
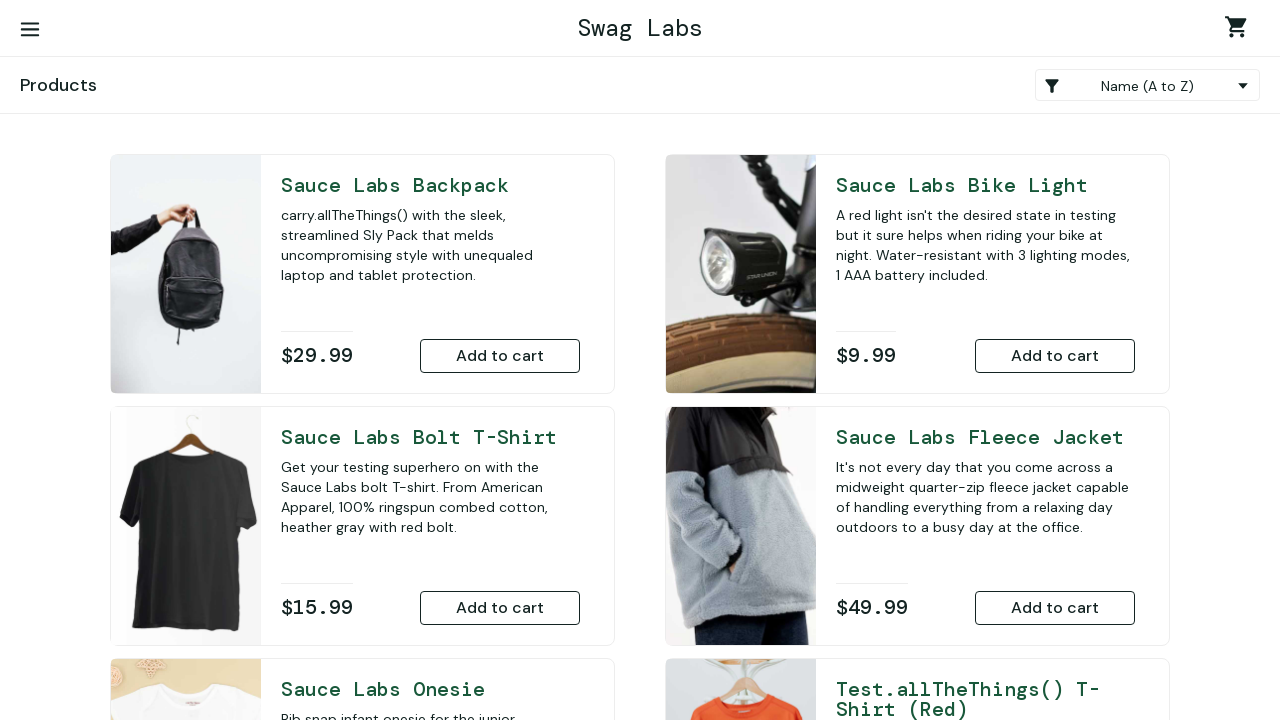

Added Sauce Labs Fleece Jacket to cart at (1055, 608) on #add-to-cart-sauce-labs-fleece-jacket
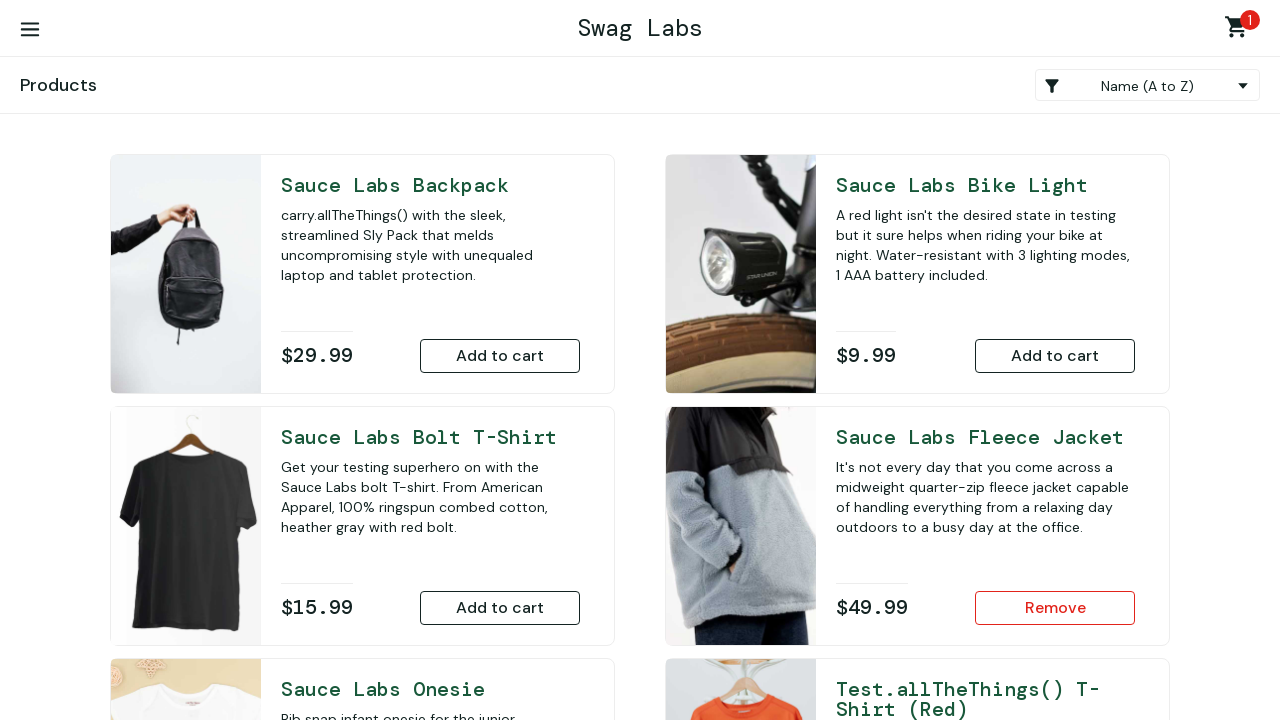

Added Sauce Labs Onesie to cart at (500, 470) on #add-to-cart-sauce-labs-onesie
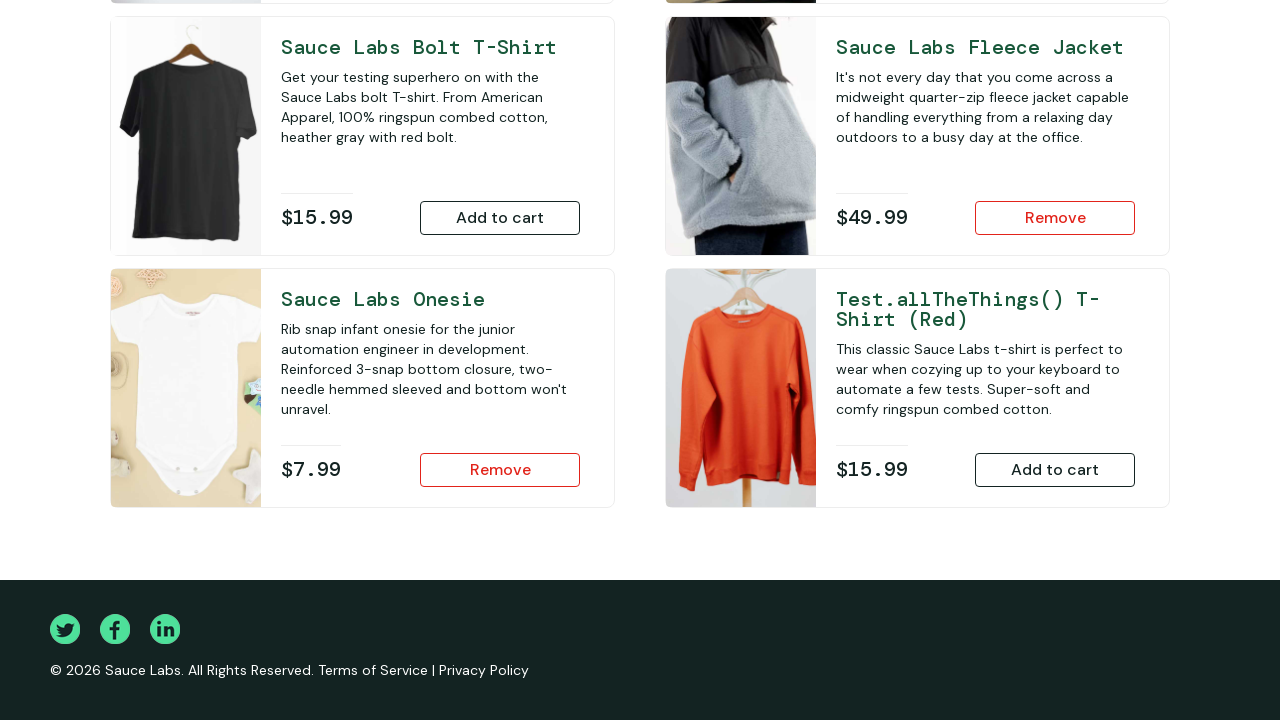

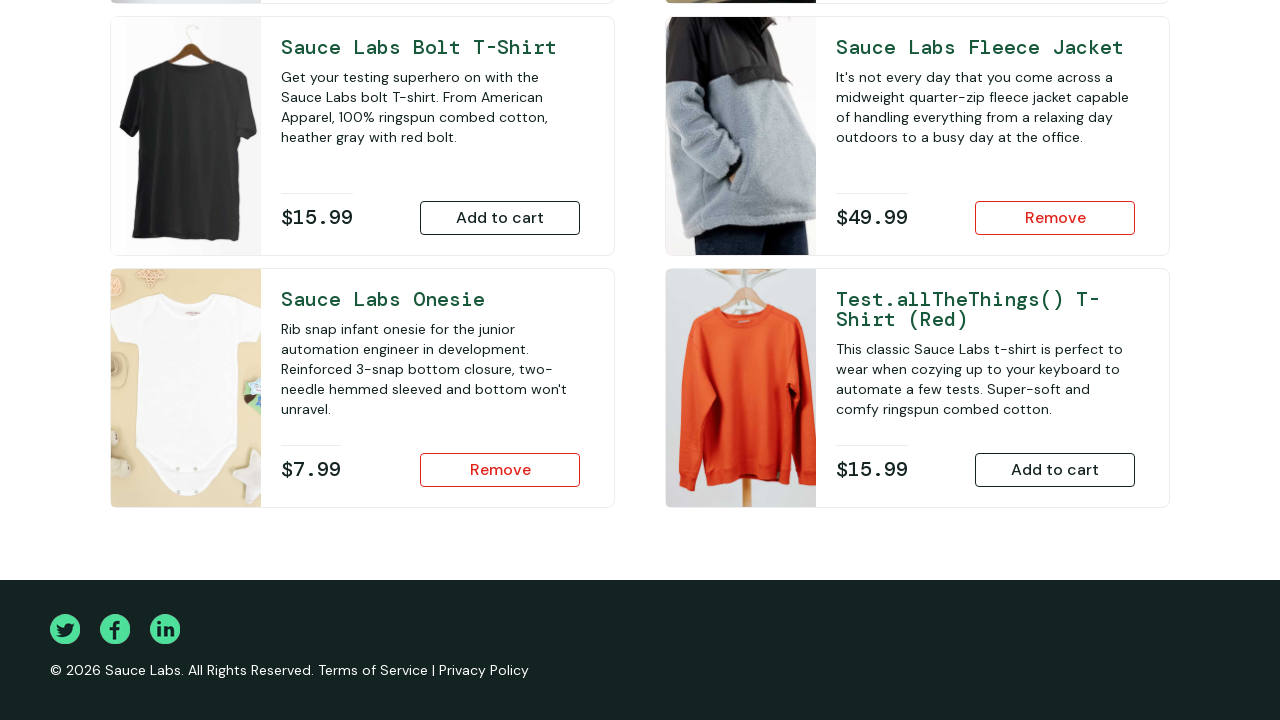